Navigates to test automation practice page without performing any additional actions

Starting URL: https://testautomationpractice.blogspot.com/

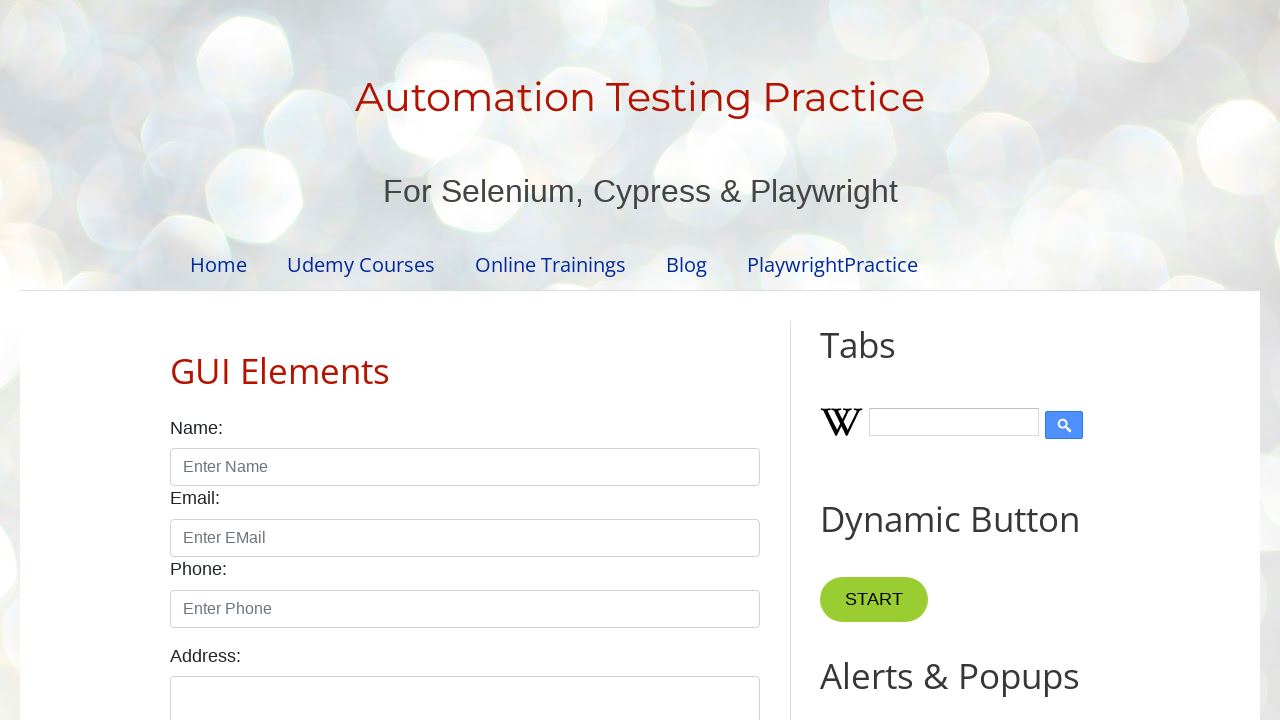

Navigated to test automation practice page
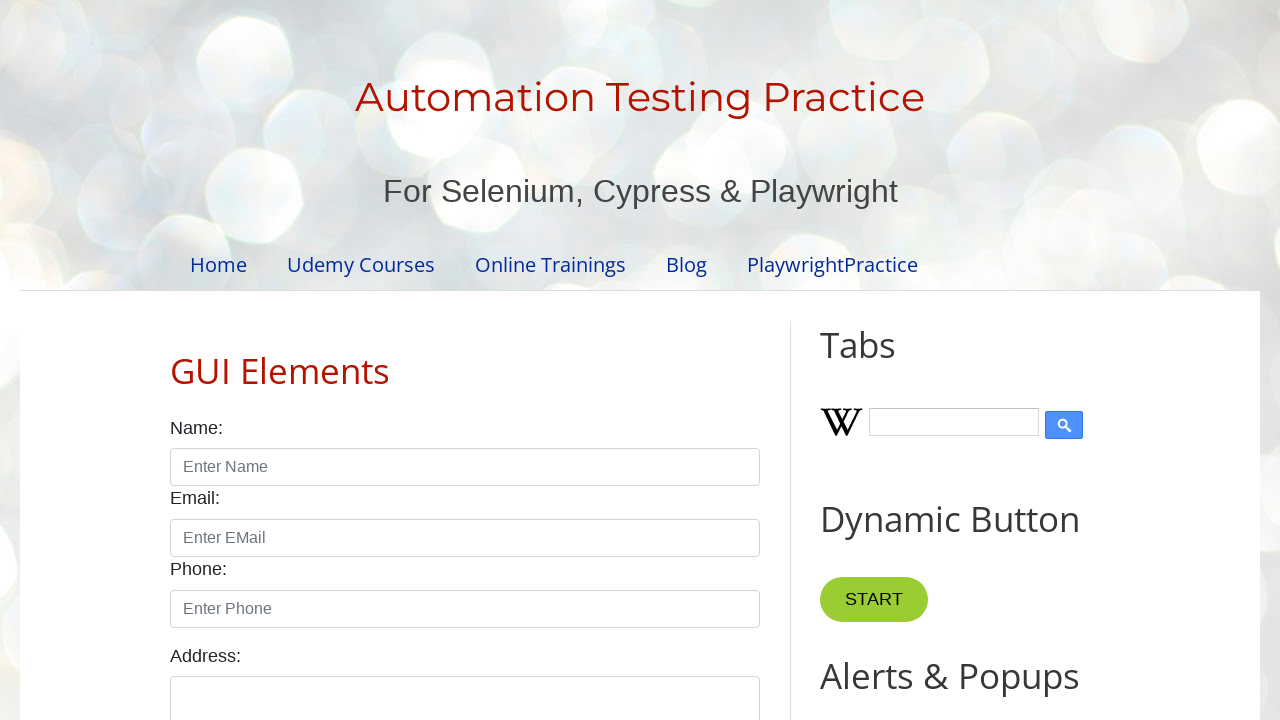

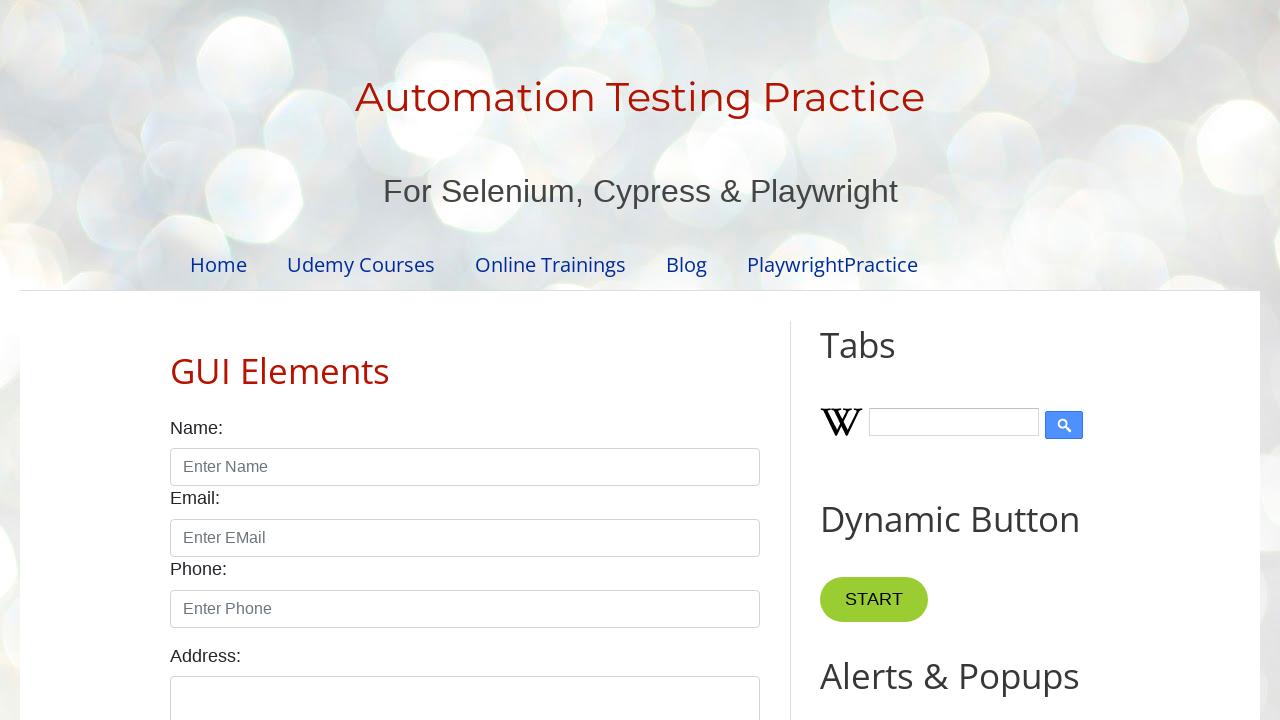